Tests various alert interactions on the demo page, including basic alerts, timed alerts, and confirm dialogs

Starting URL: https://demoqa.com/alerts

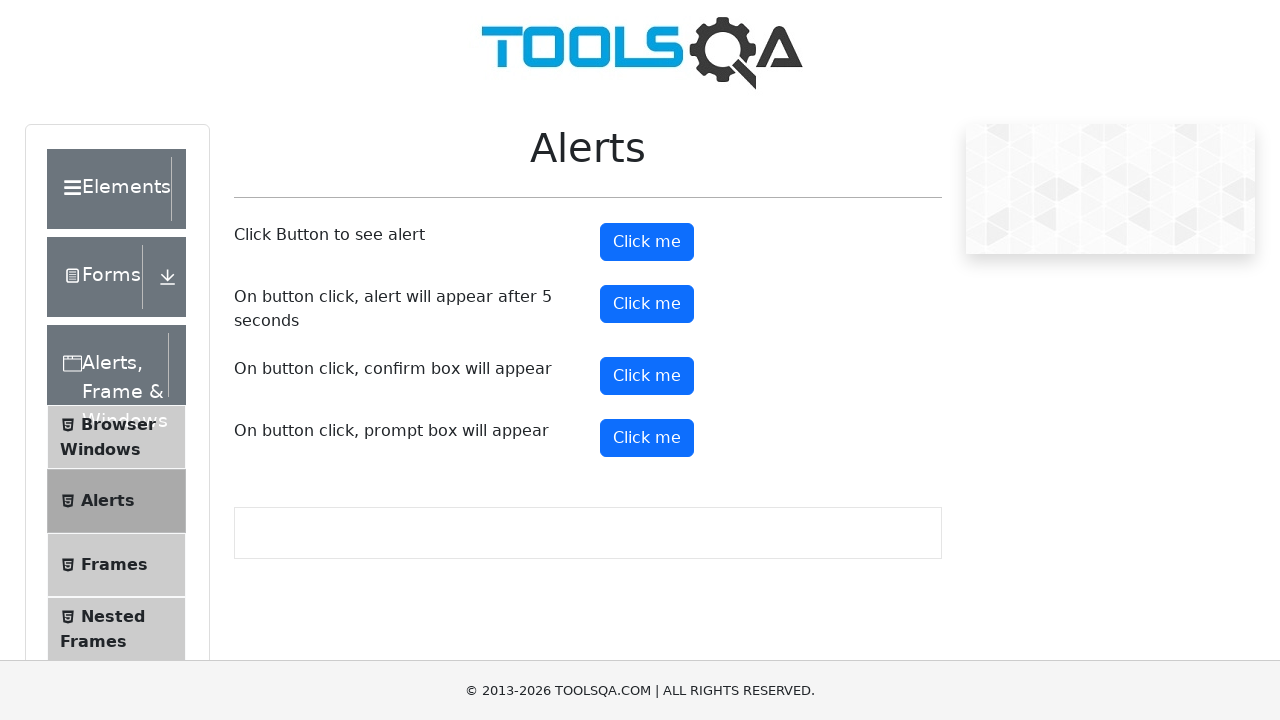

Clicked the basic alert button at (647, 242) on #alertButton
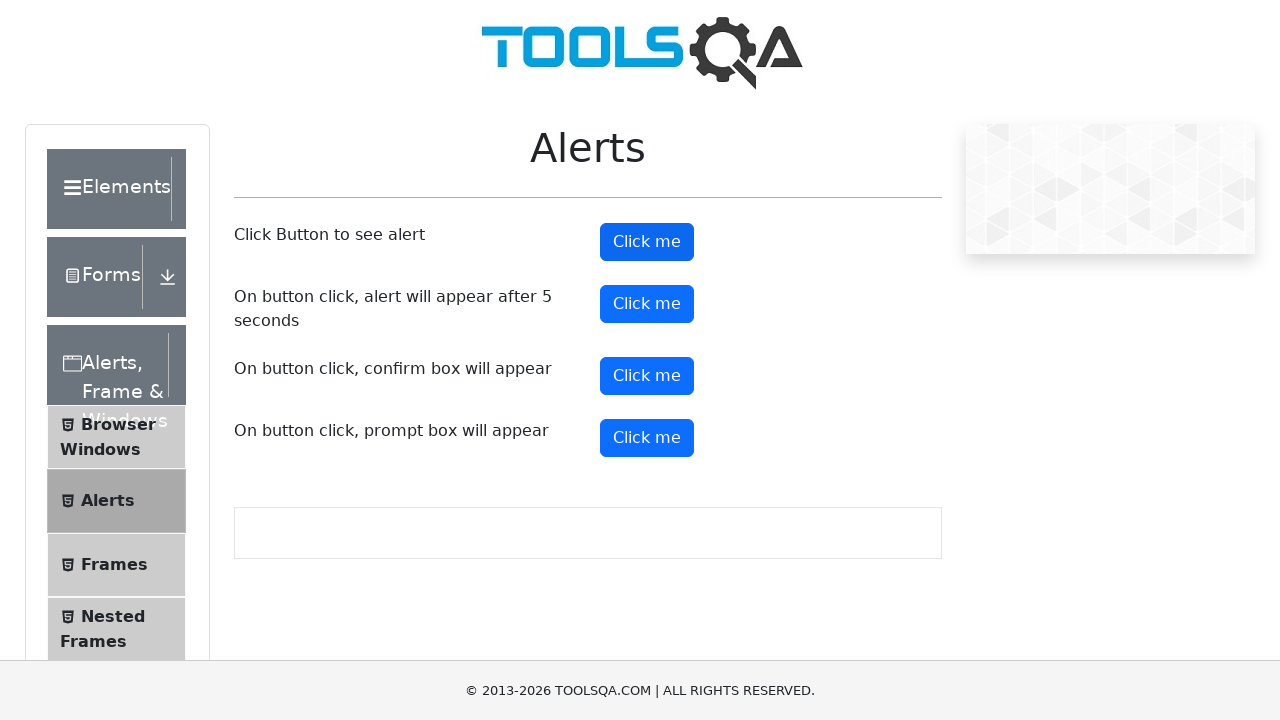

Set up dialog handler to auto-accept alerts
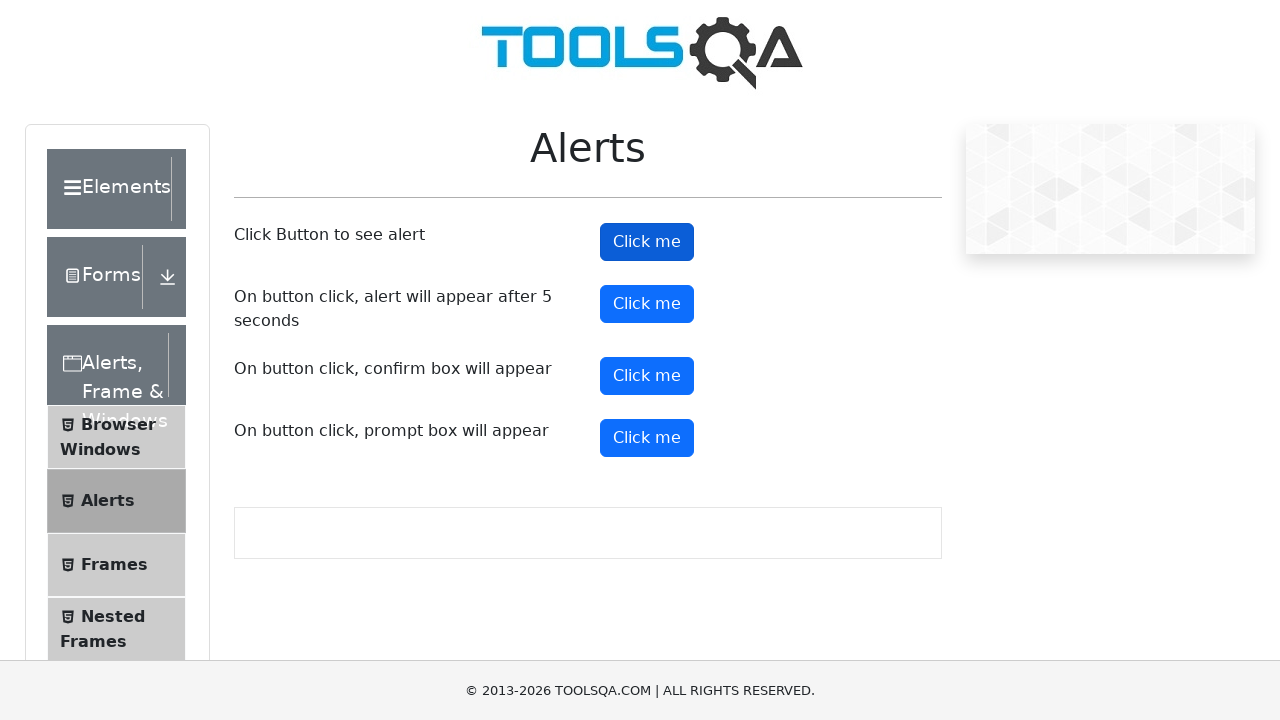

Clicked the timer alert button at (647, 304) on #timerAlertButton
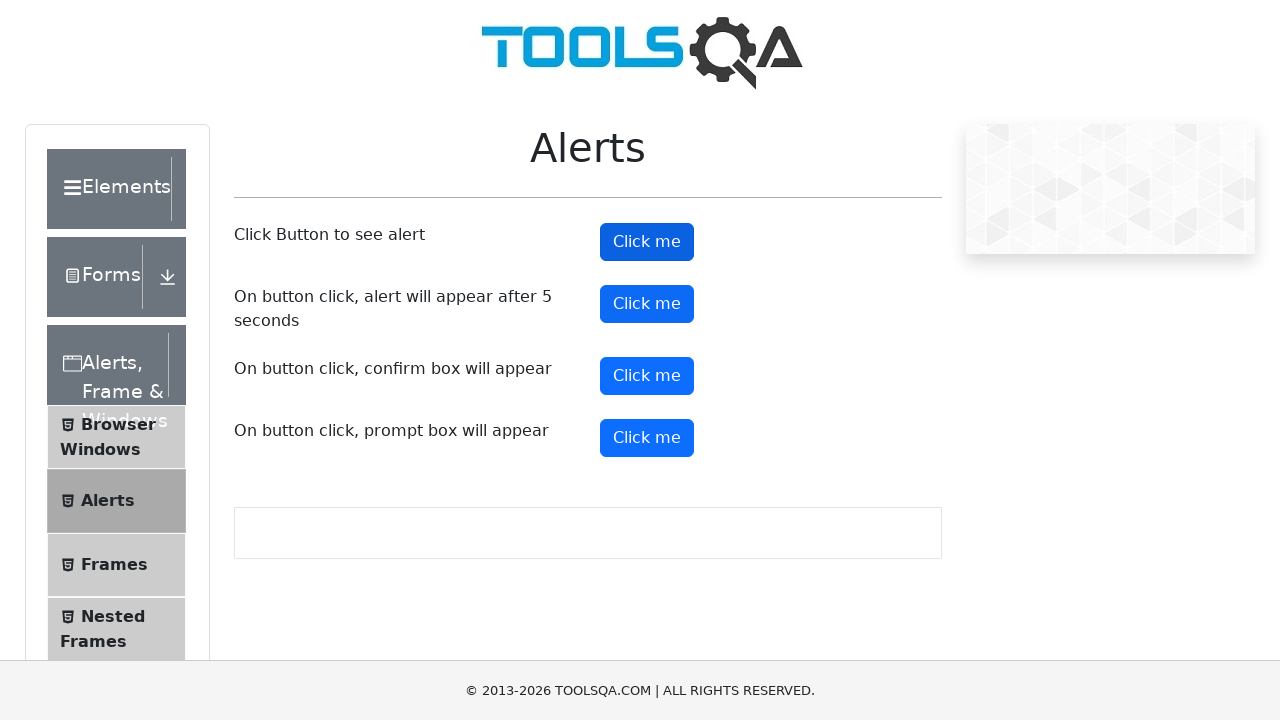

Waited for timed alert to appear and be auto-accepted
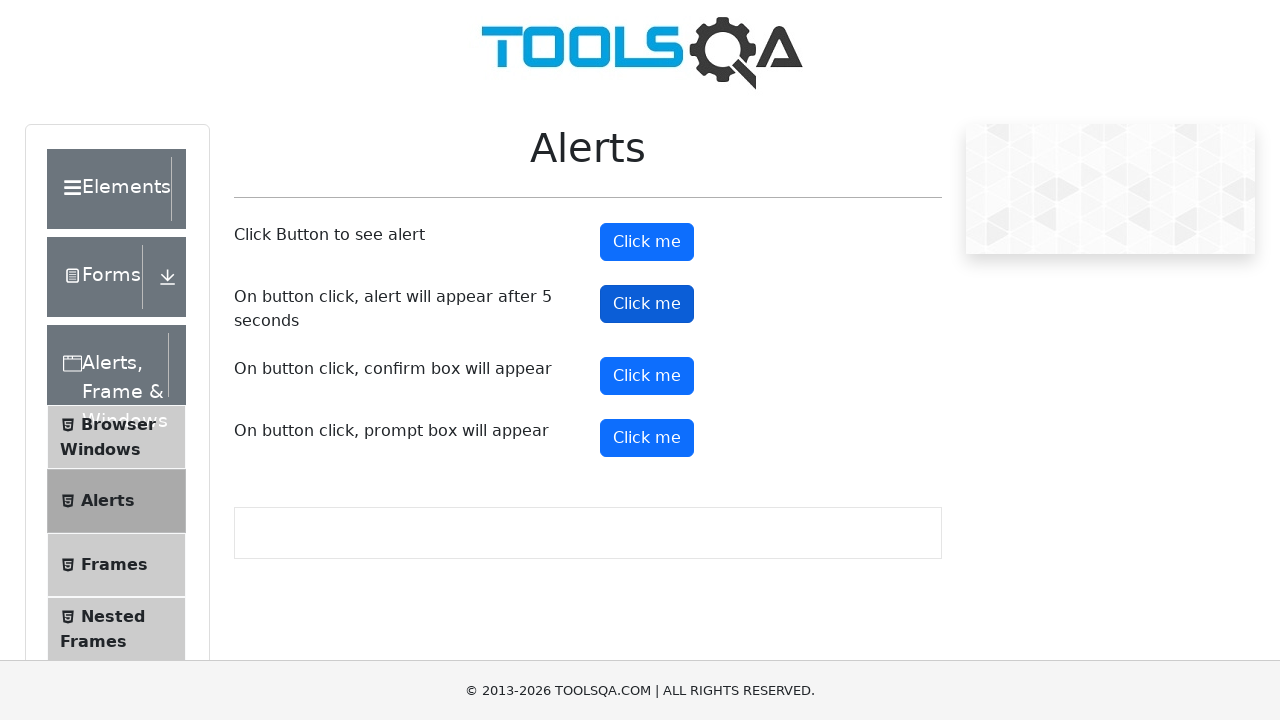

Clicked the confirm button at (647, 376) on #confirmButton
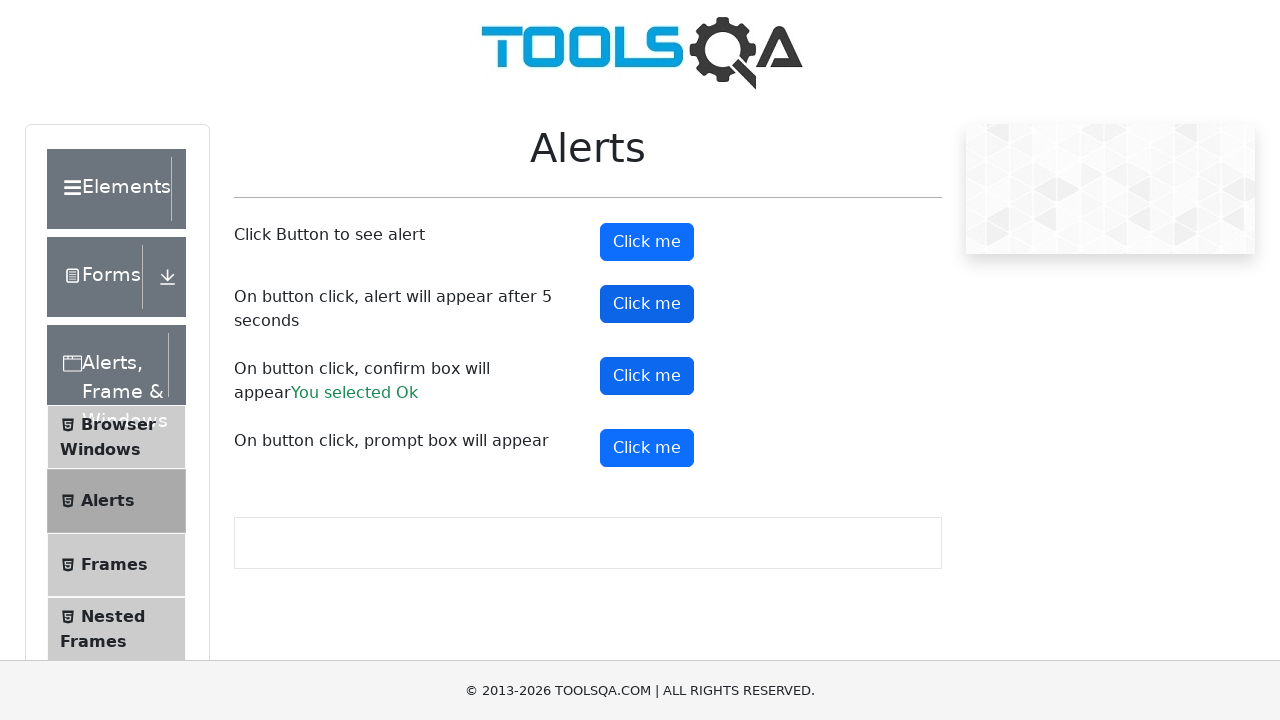

Confirm dialog was auto-accepted by dialog handler
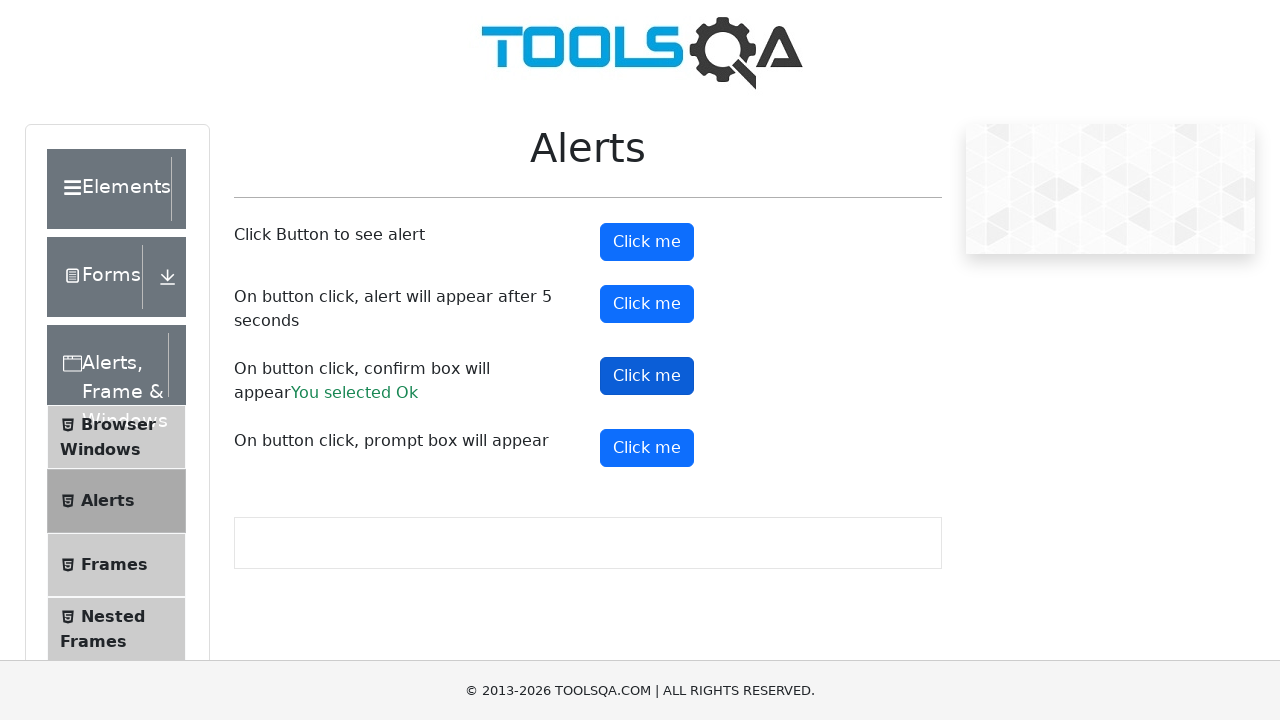

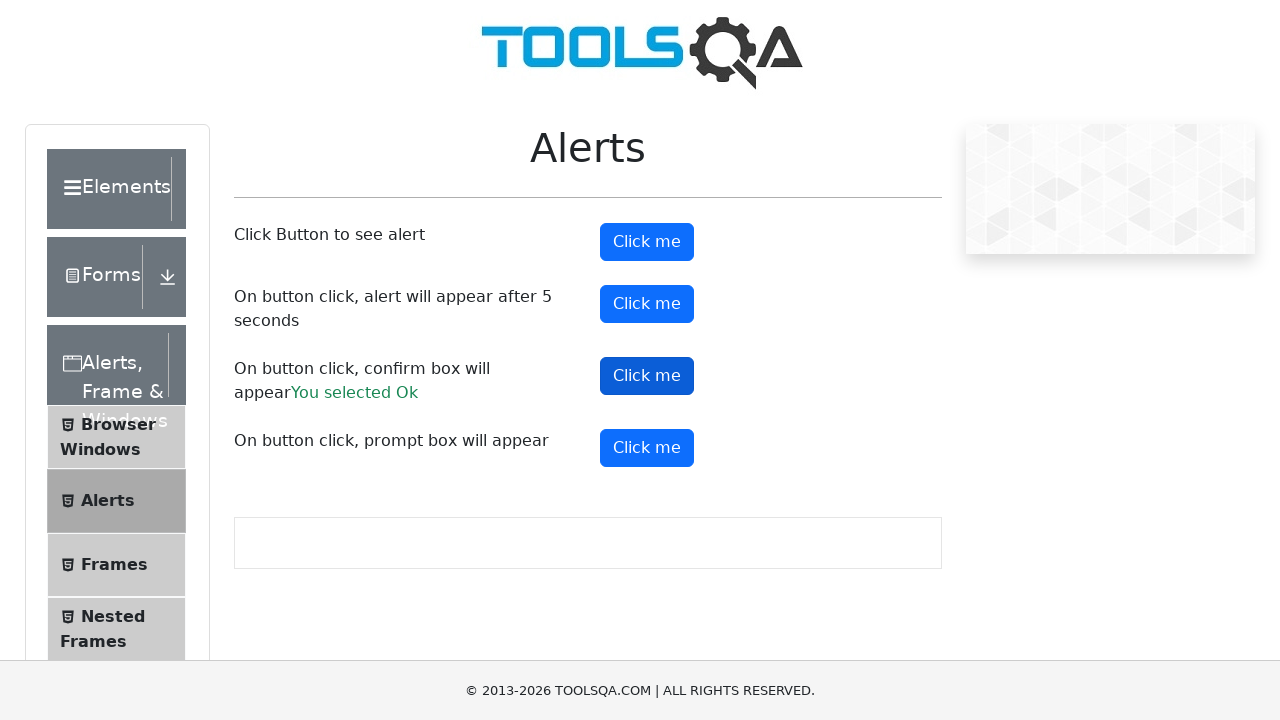